Tests scrolling functionality by scrolling the main window and then scrolling within a specific table element

Starting URL: https://rahulshettyacademy.com/AutomationPractice/

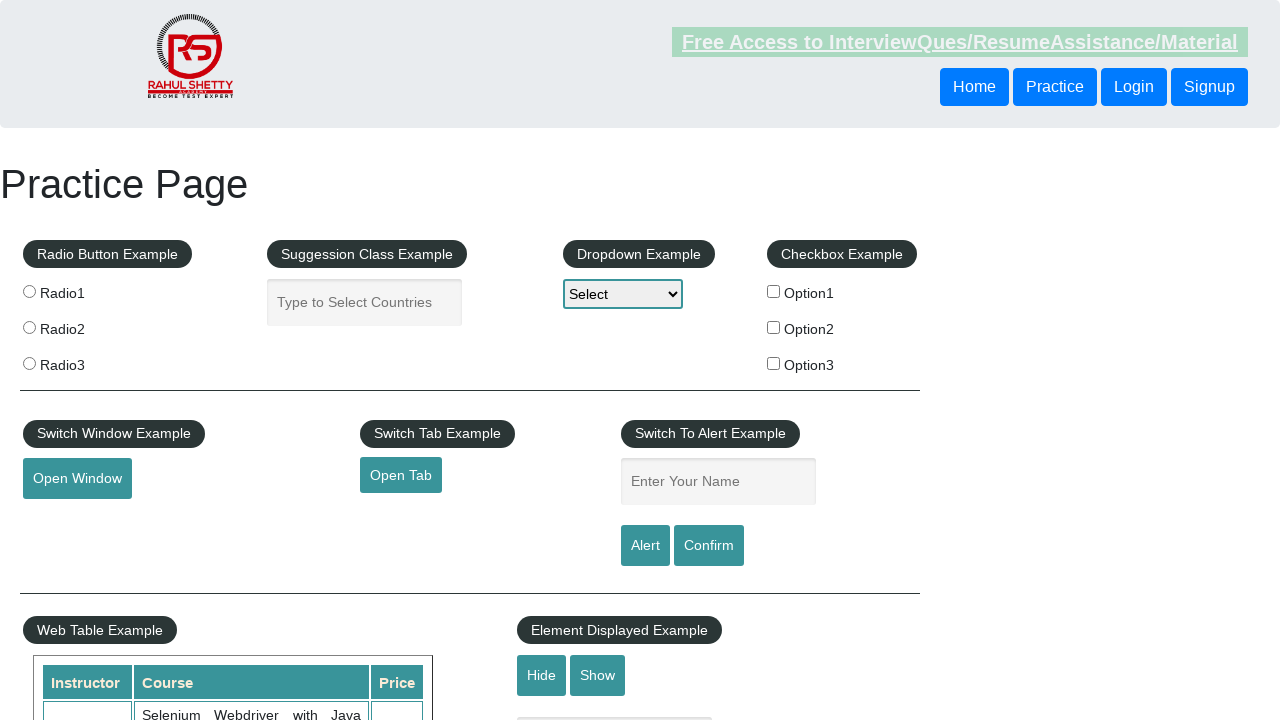

Scrolled main window down by 500 pixels
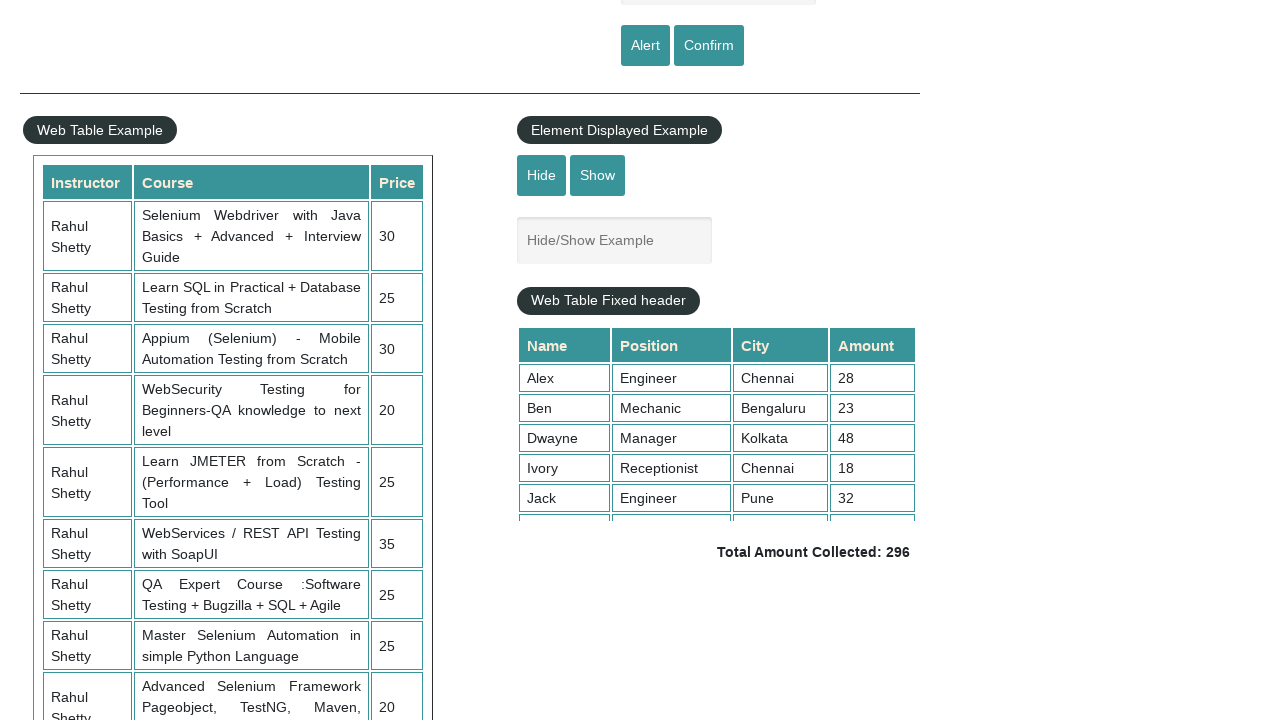

Waited 1 second for scroll to complete
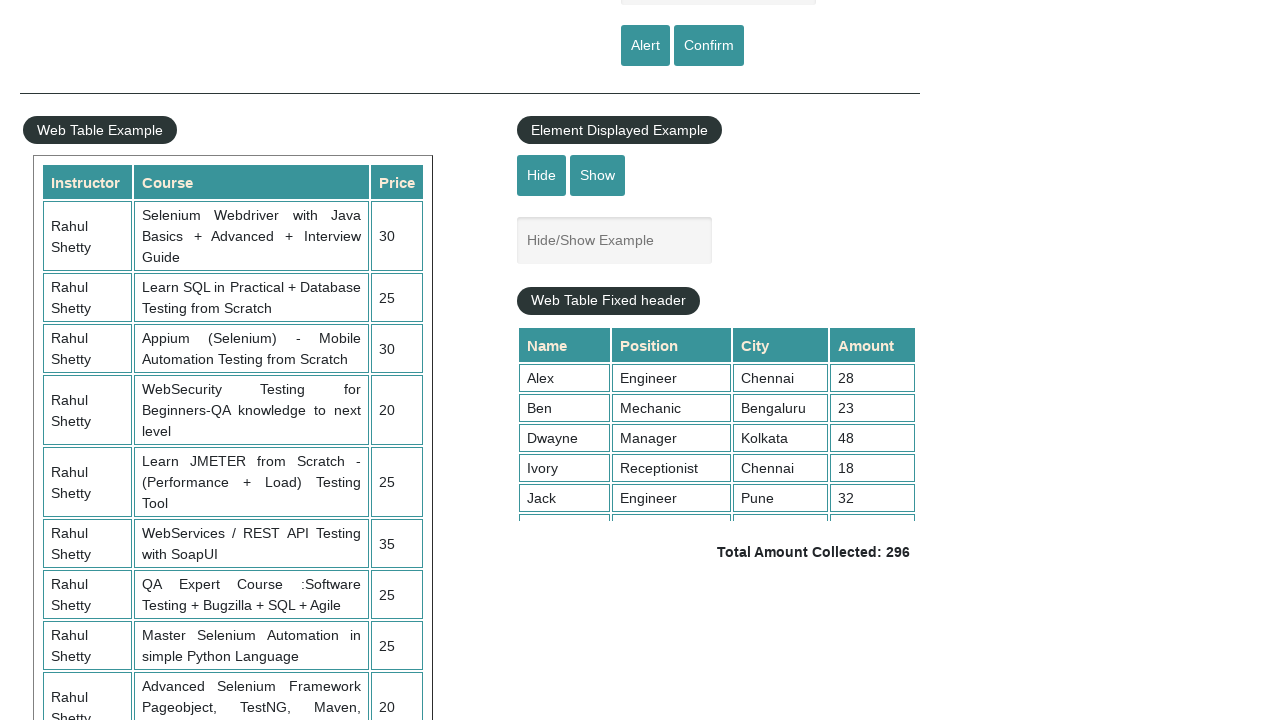

Scrolled table element (.tableFixHead) to position 5000
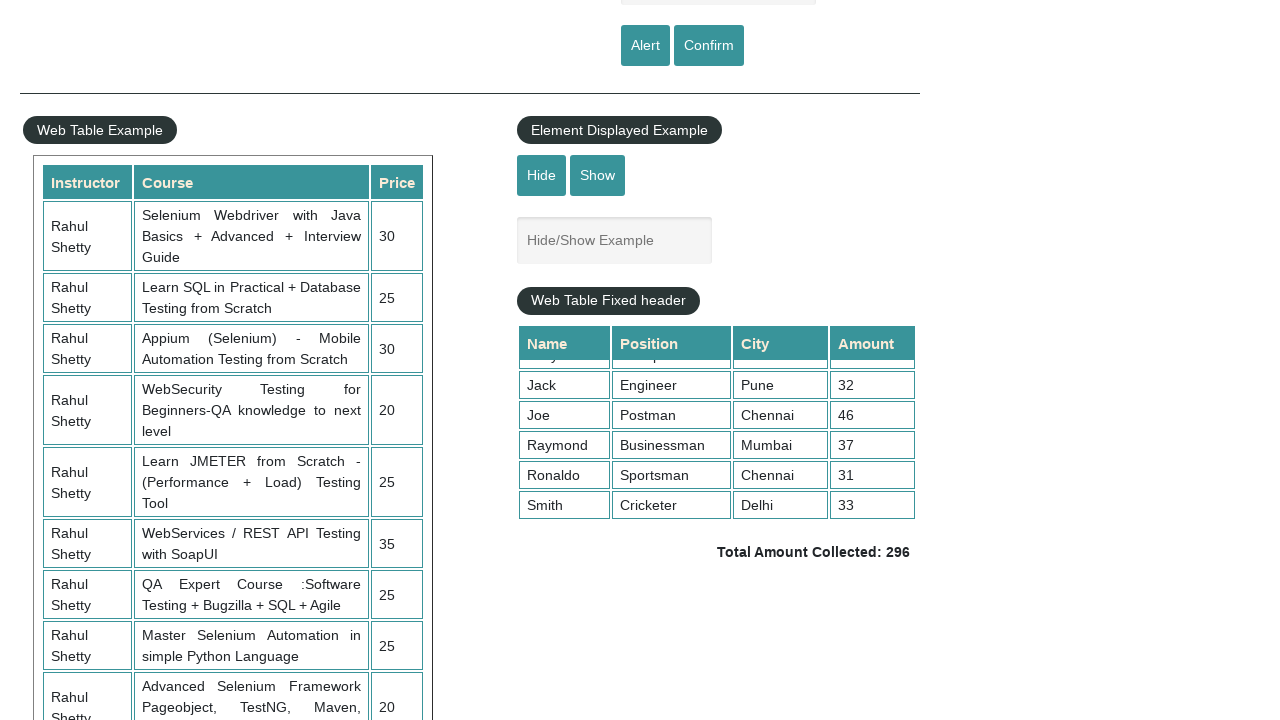

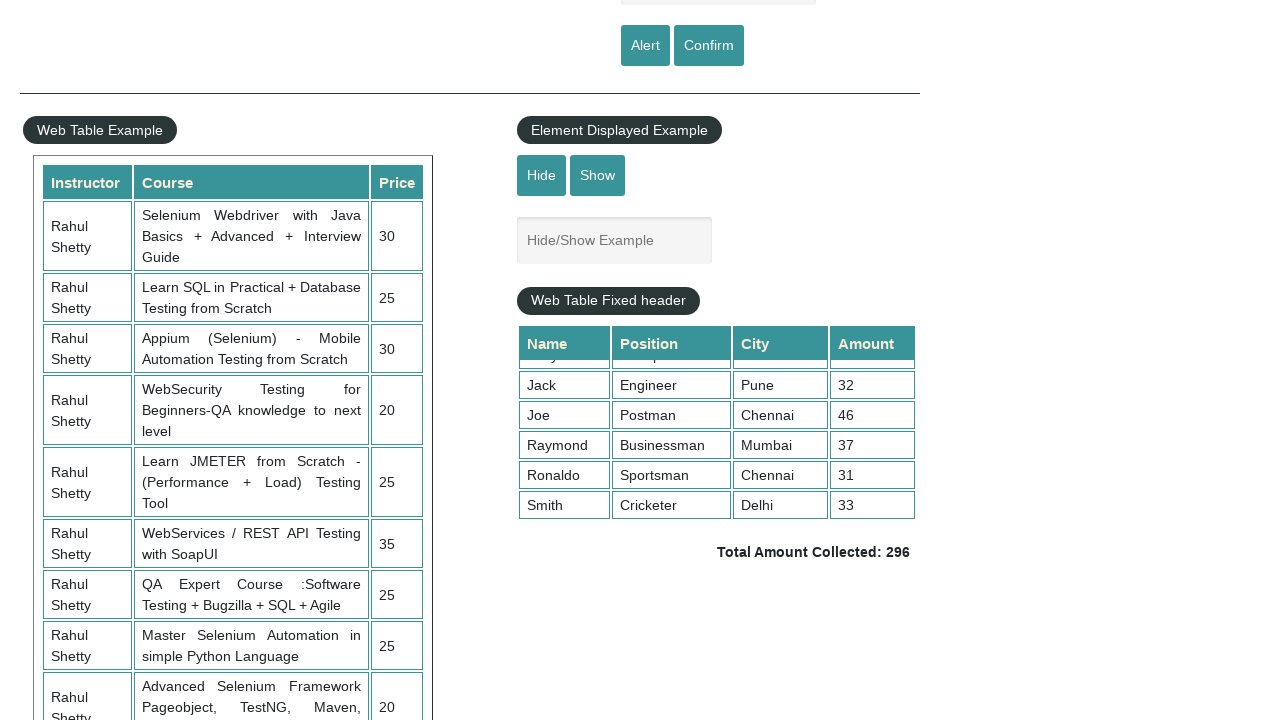